Tests double-click functionality on W3Schools demo page by entering text in a field and double-clicking a button to copy the text to another field

Starting URL: https://www.w3schools.com/tags/tryit.asp?filename=tryhtml5_ev_ondblclick3

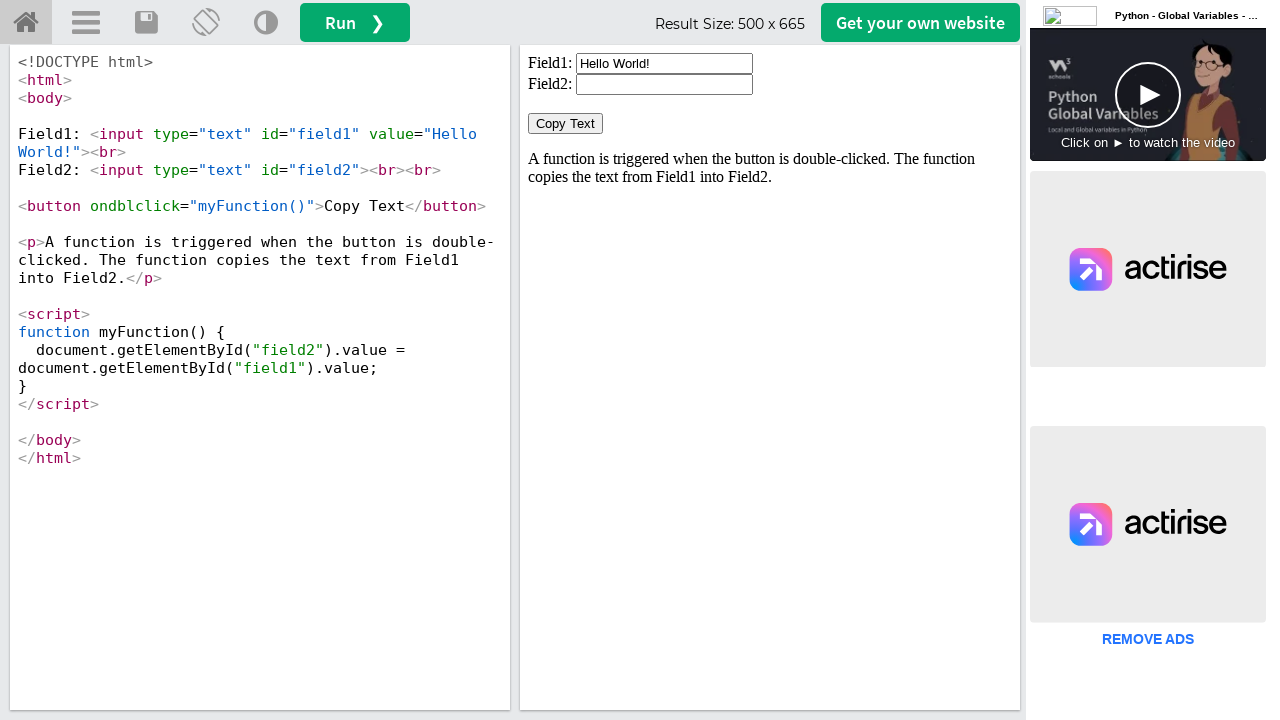

Located iframe containing the W3Schools demo
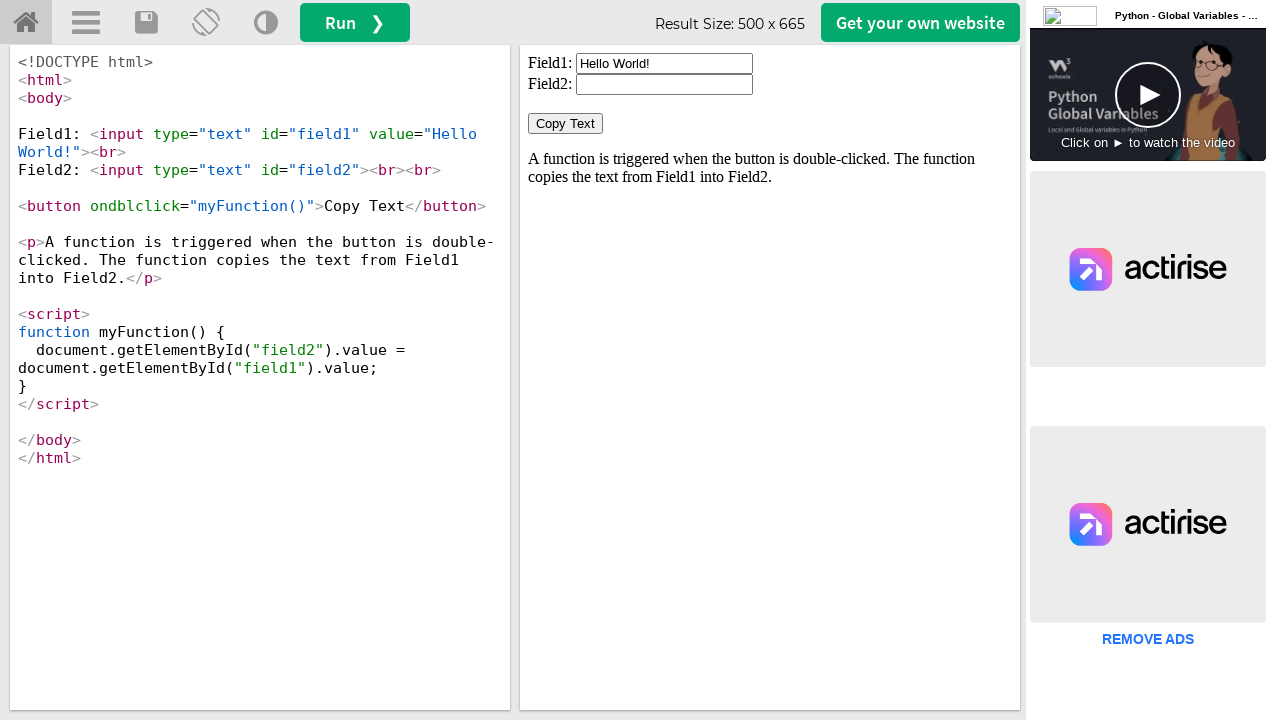

Cleared the first input field on iframe#iframeResult >> internal:control=enter-frame >> input#field1
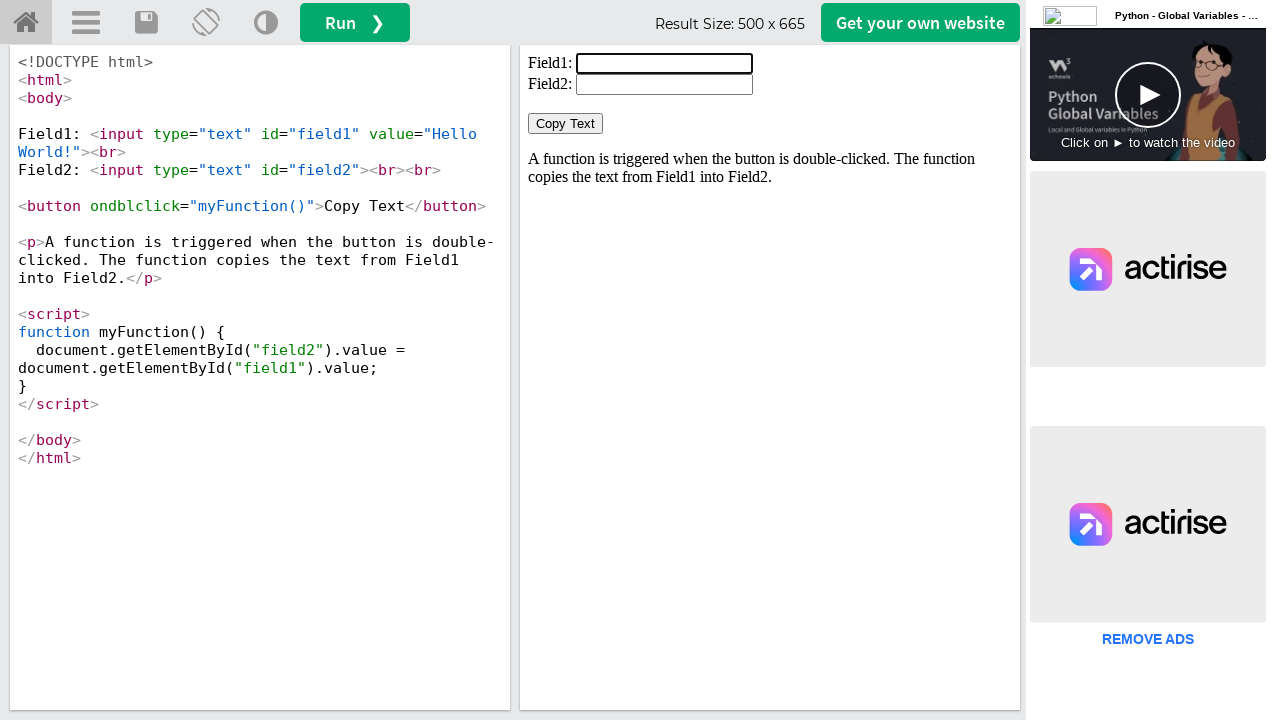

Filled first input field with 'welcome' on iframe#iframeResult >> internal:control=enter-frame >> input#field1
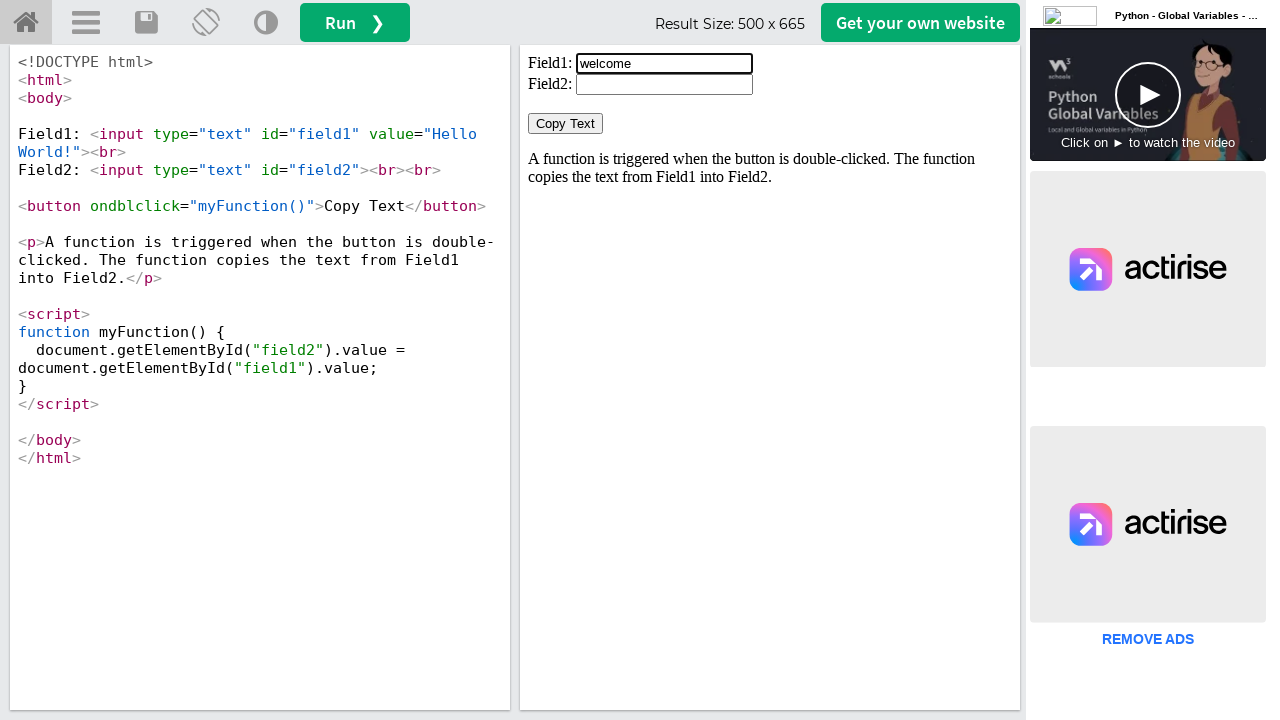

Double-clicked the 'Copy Text' button at (566, 124) on iframe#iframeResult >> internal:control=enter-frame >> button:has-text('Copy Tex
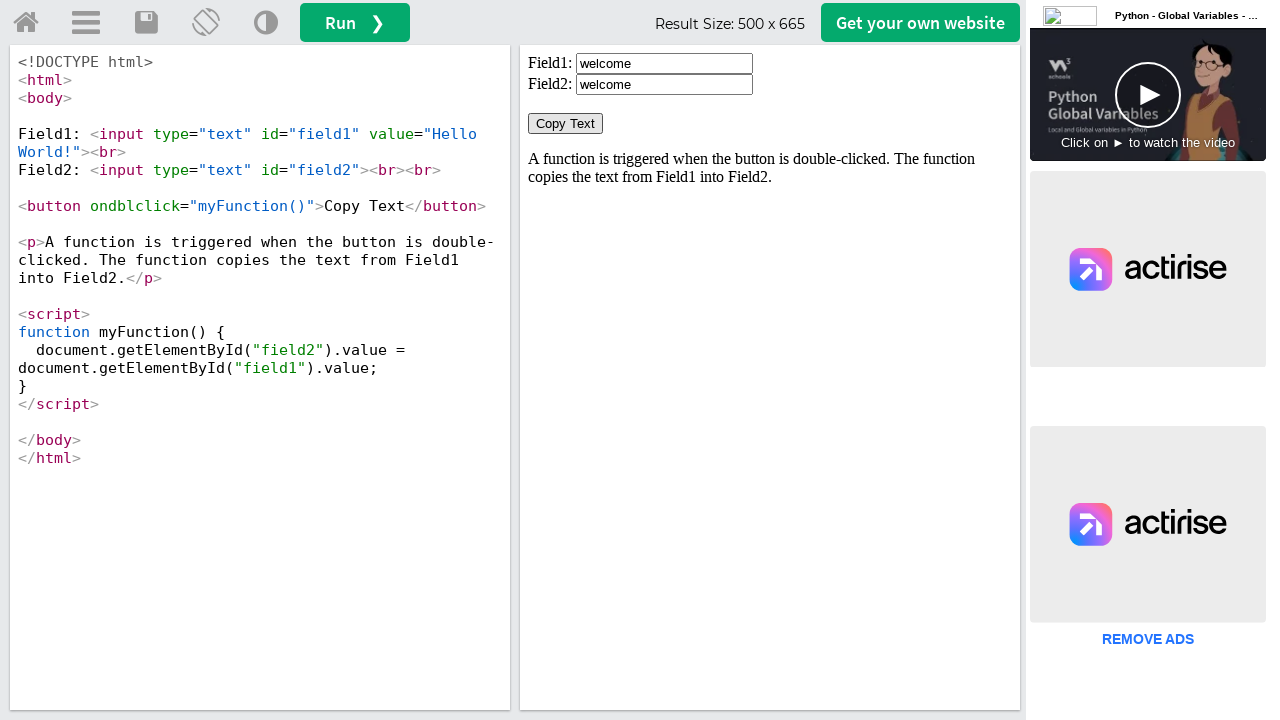

Retrieved the value from the second input field
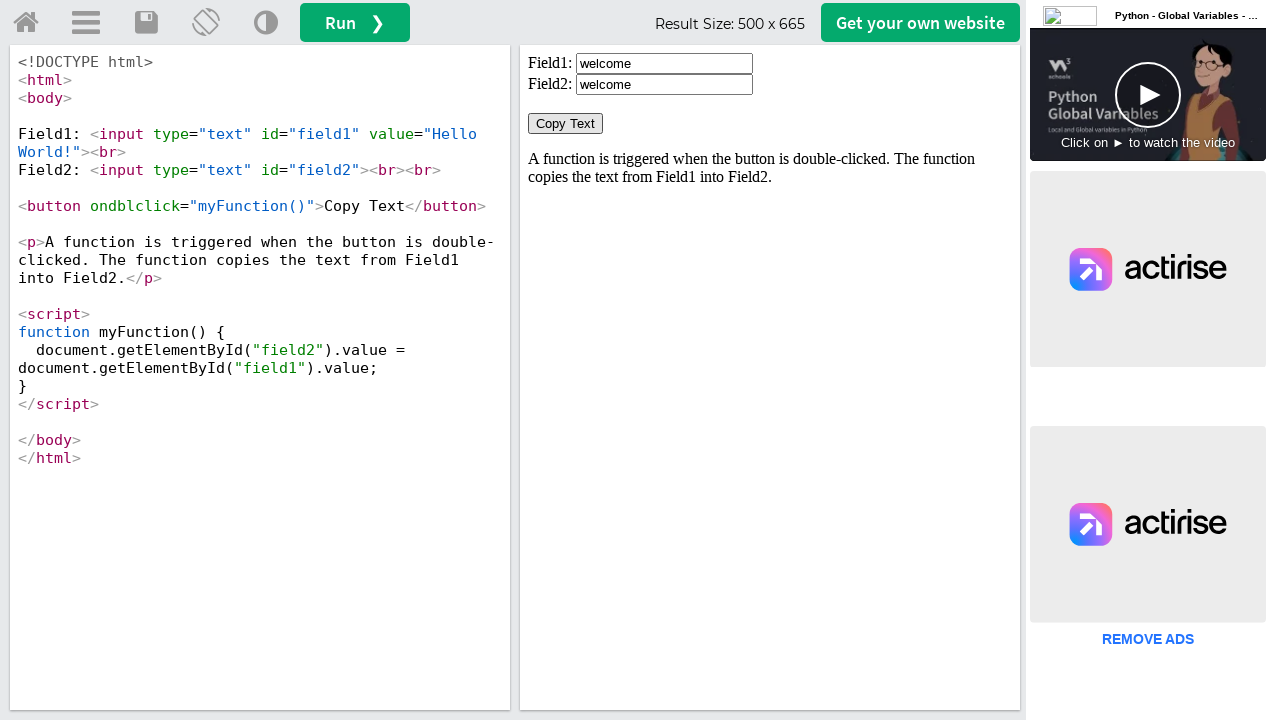

Verified that 'welcome' was successfully copied to the second field
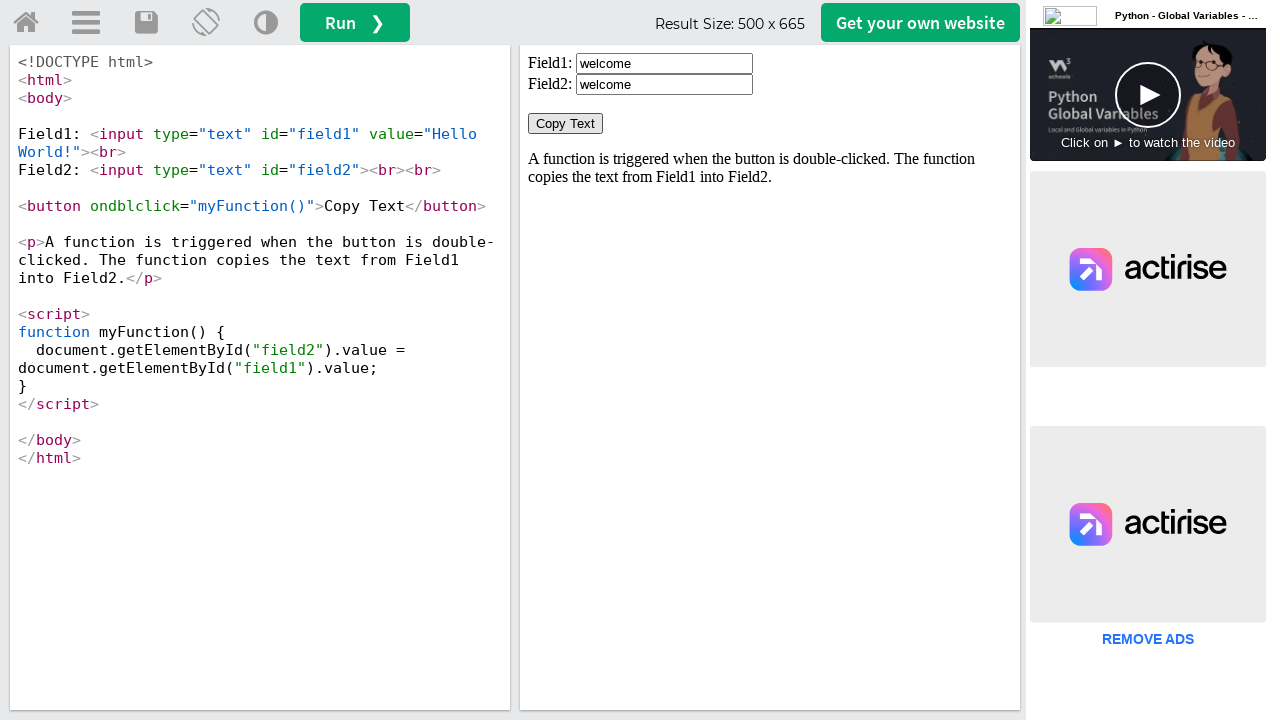

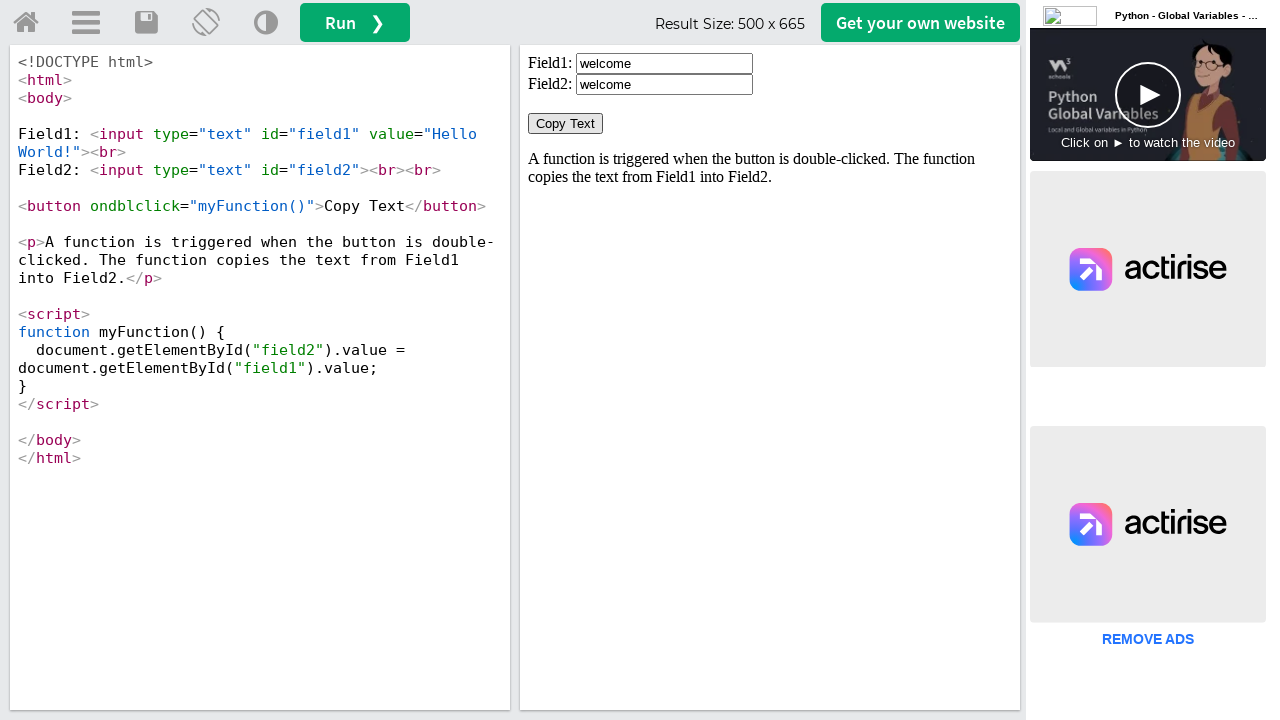